Tests drag and drop functionality on the jQuery UI droppable demo page by switching to an iframe, clicking on the droppable element, and performing a drag and drop action from the draggable element to the droppable target.

Starting URL: https://jqueryui.com/droppable/

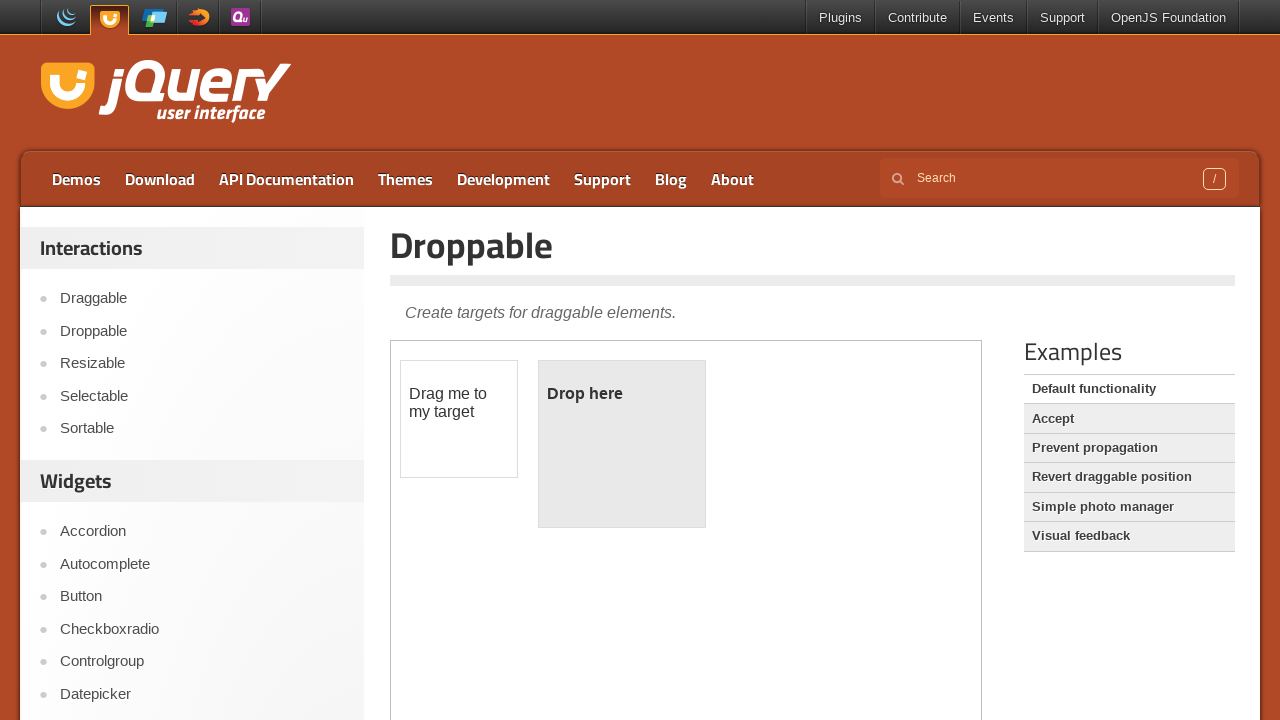

Located the demo iframe
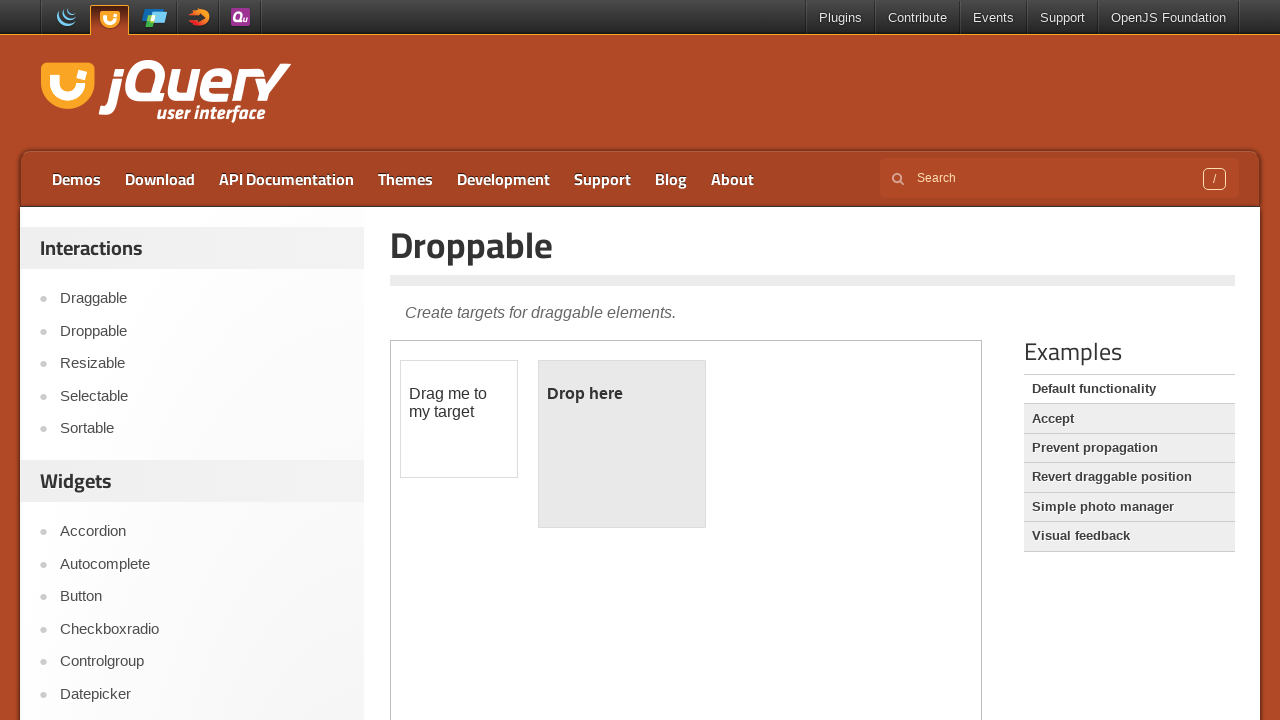

Clicked on the droppable element at (622, 444) on .demo-frame >> nth=0 >> internal:control=enter-frame >> #droppable
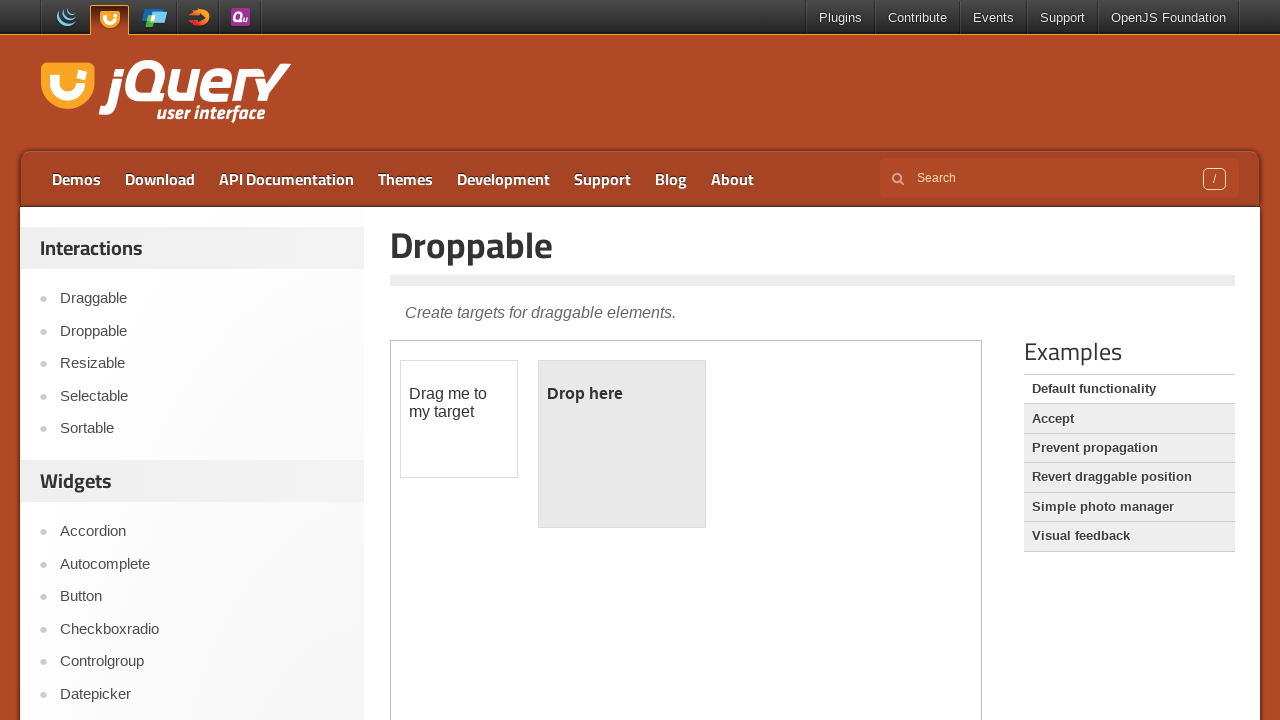

Located the draggable element
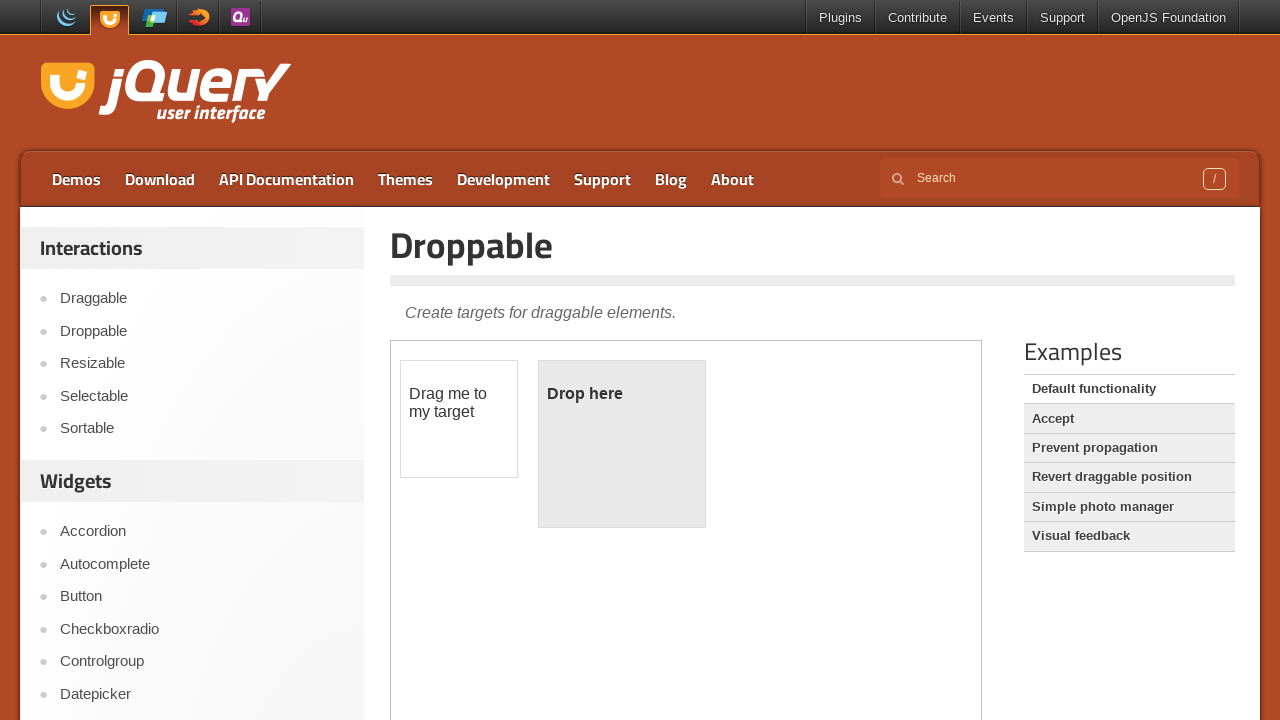

Located the droppable target element
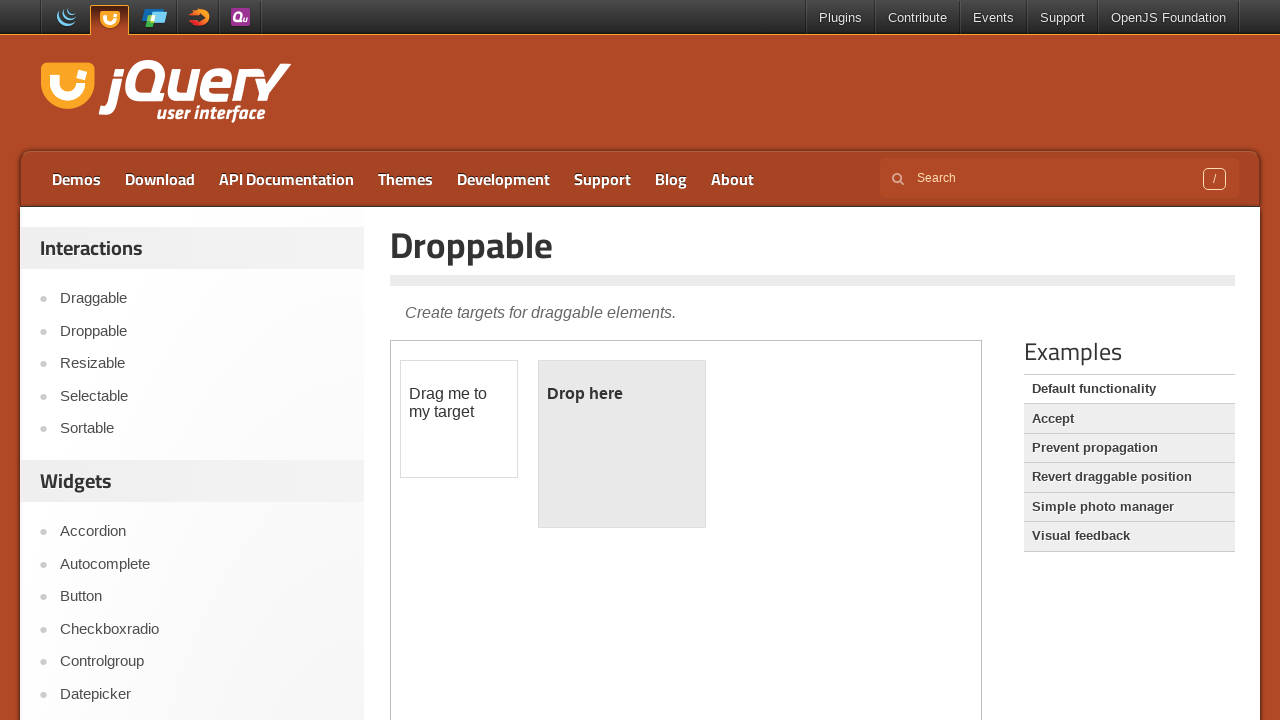

Performed drag and drop from draggable element to droppable target at (622, 444)
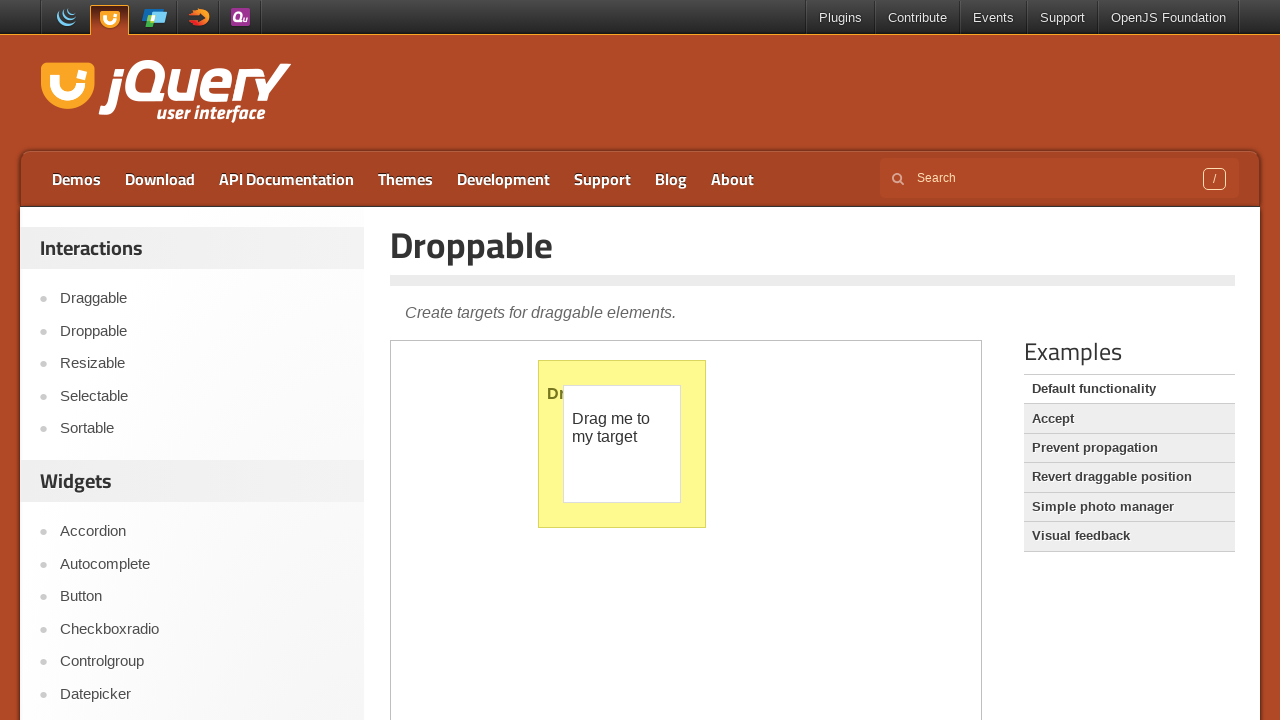

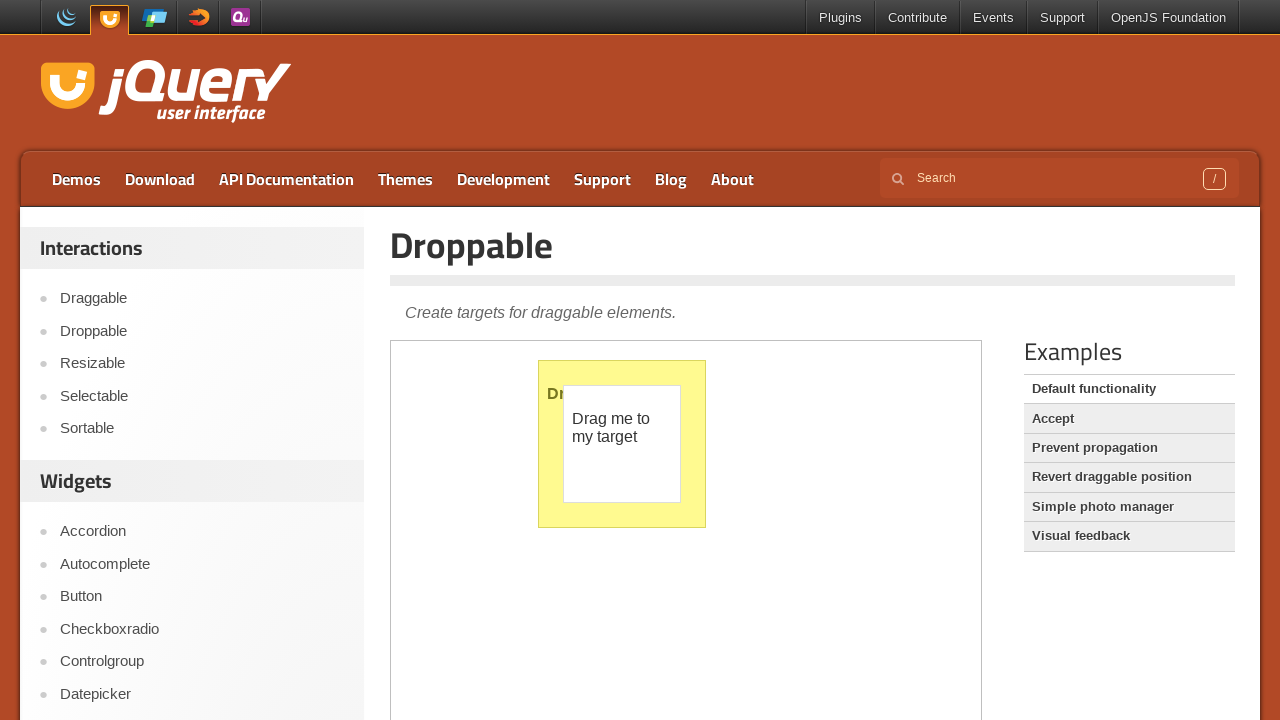